Tests a file upload form by filling in personal information fields and uploading a file

Starting URL: http://suninjuly.github.io/file_input.html

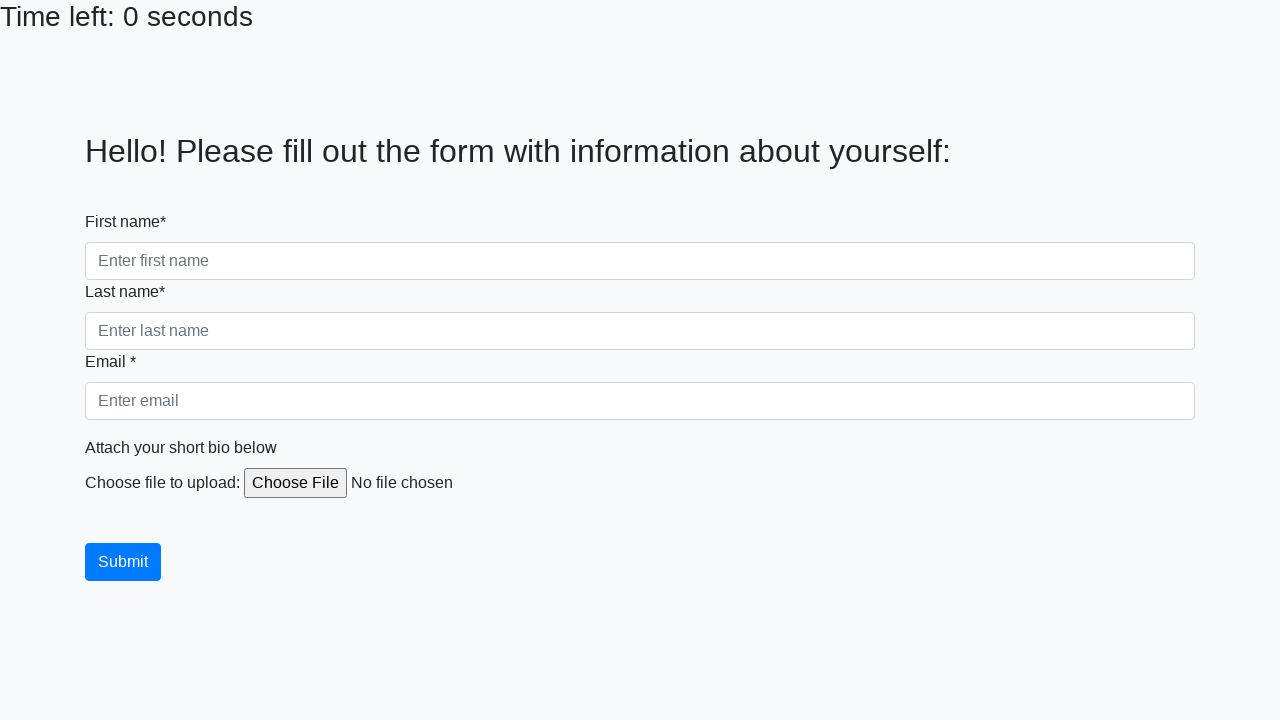

Filled first name field with 'Maria' on [name="firstname"]
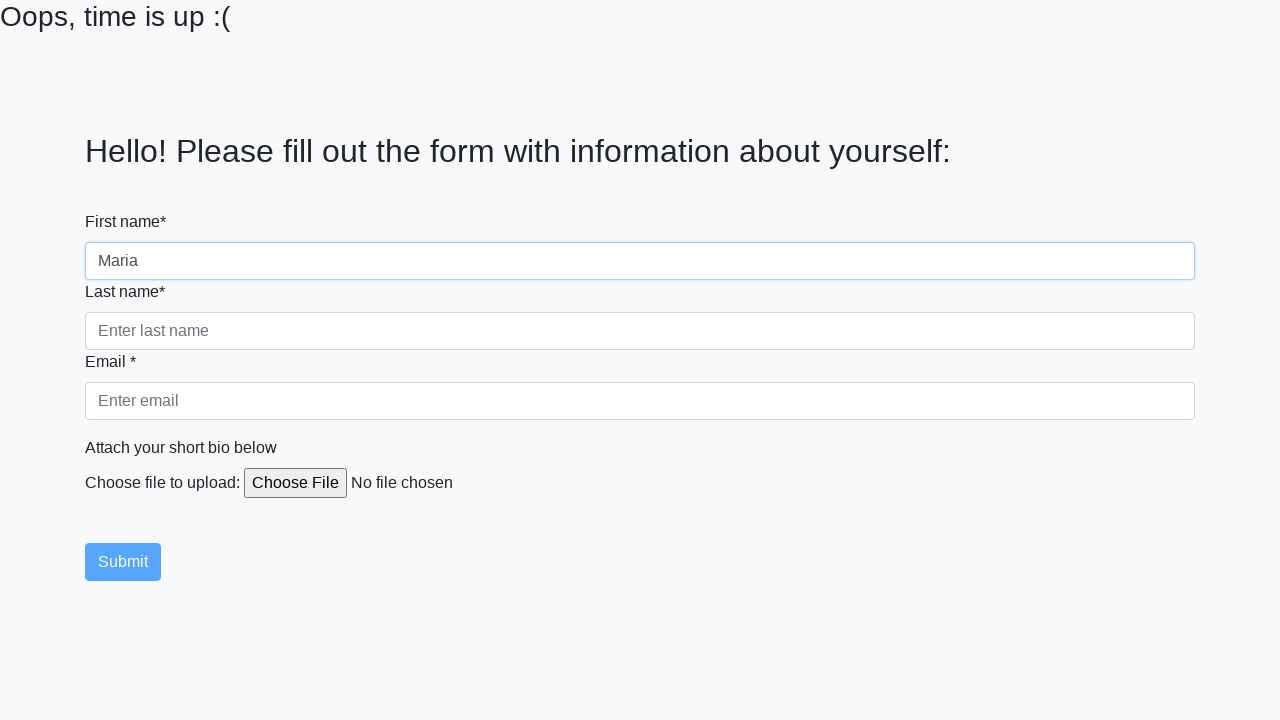

Filled last name field with 'Johnson' on [name="lastname"]
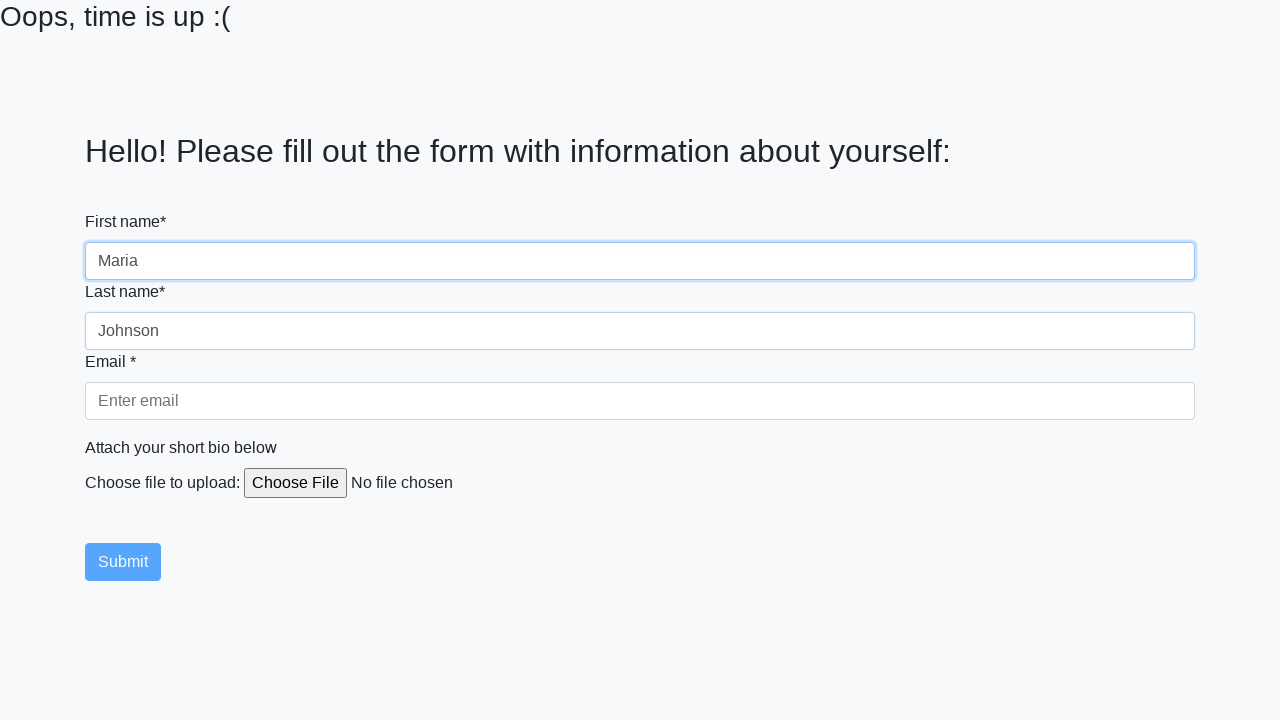

Filled email field with 'maria.johnson@example.com' on [name="email"]
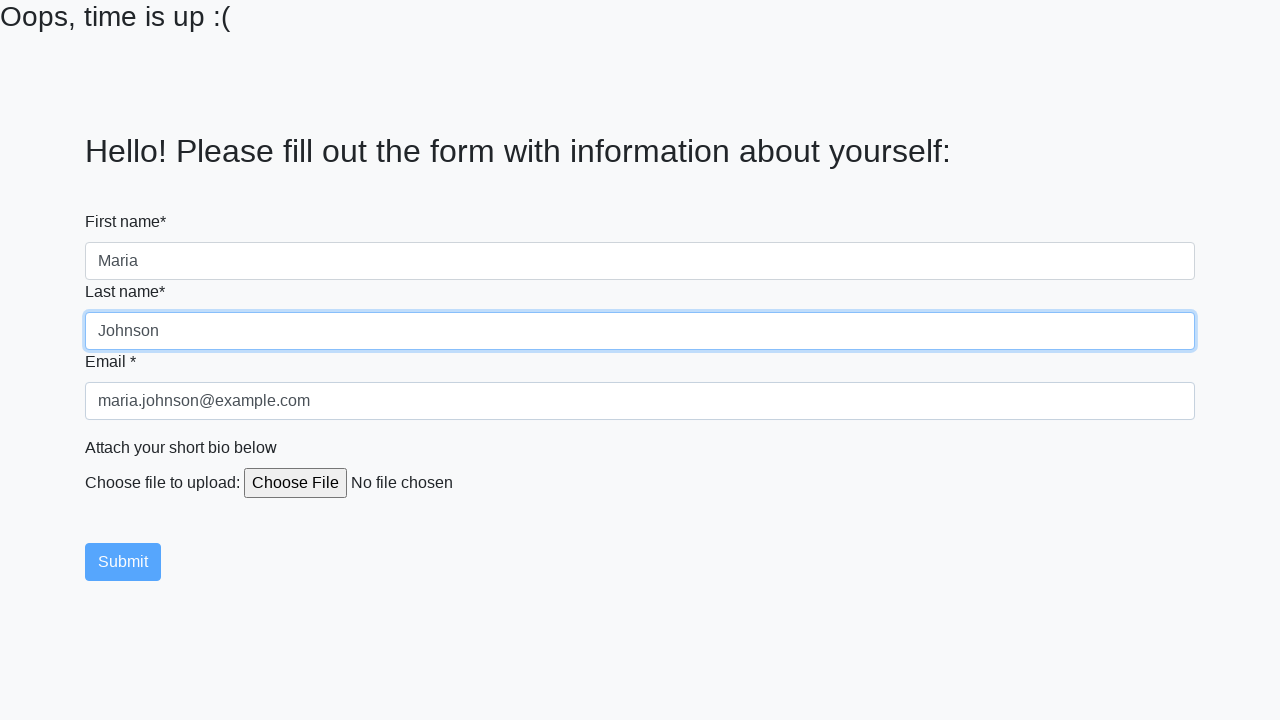

Uploaded test file to file input field
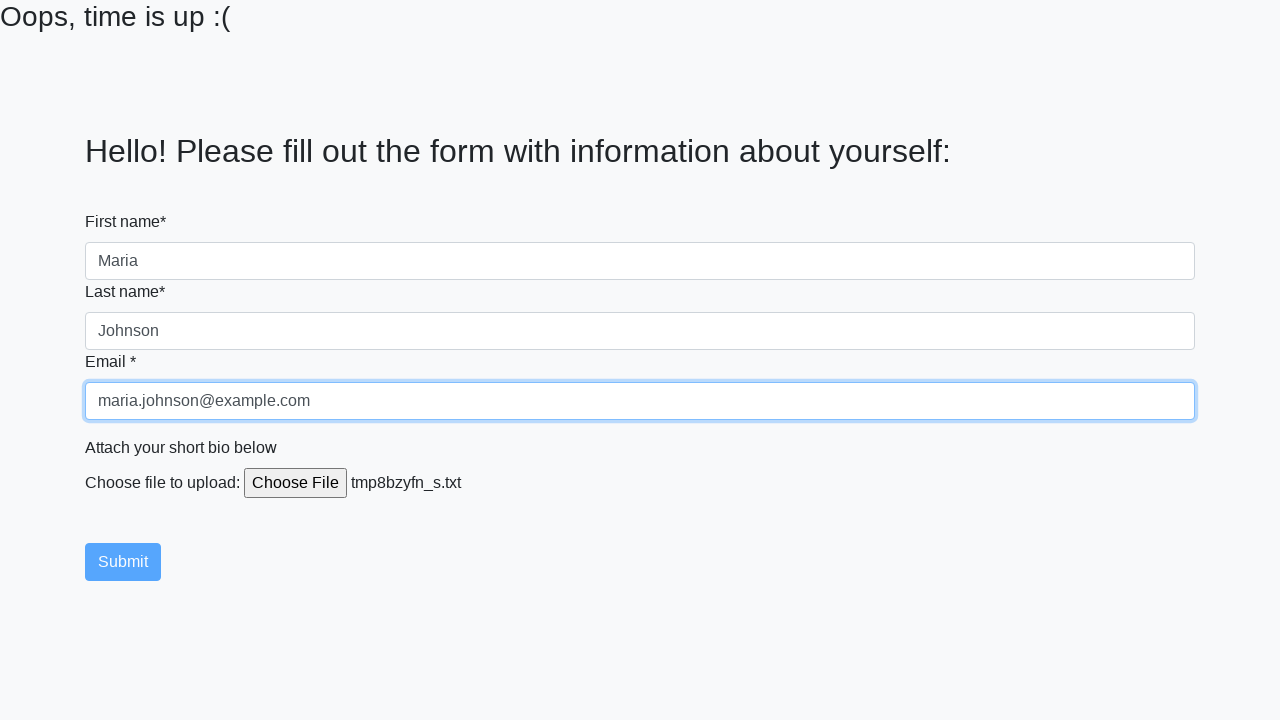

Cleaned up temporary file
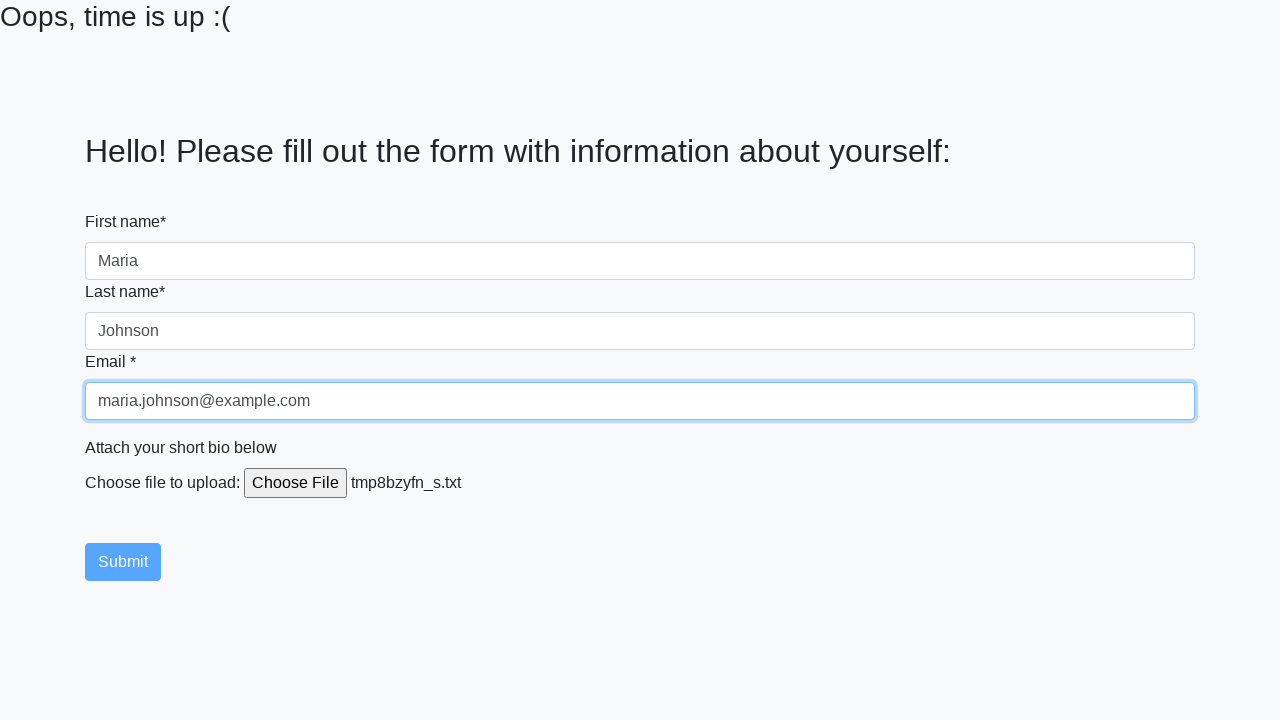

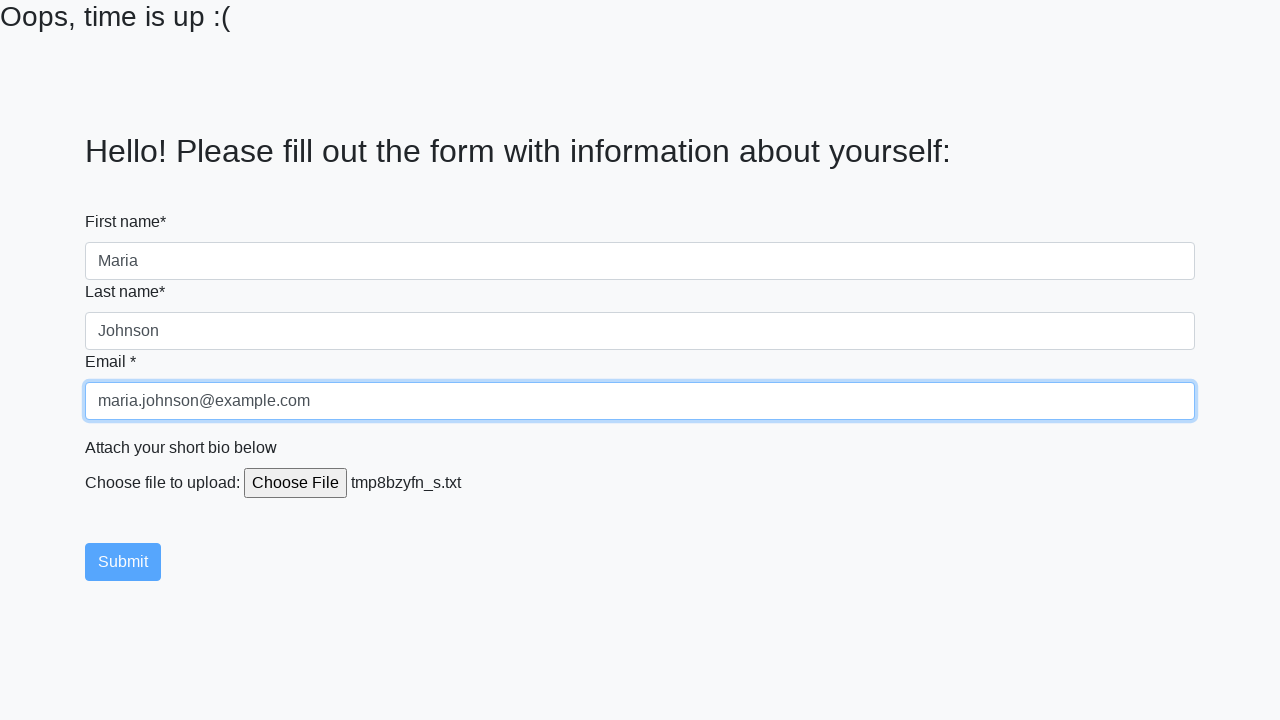